Tests filtering to display only completed todo items

Starting URL: https://demo.playwright.dev/todomvc

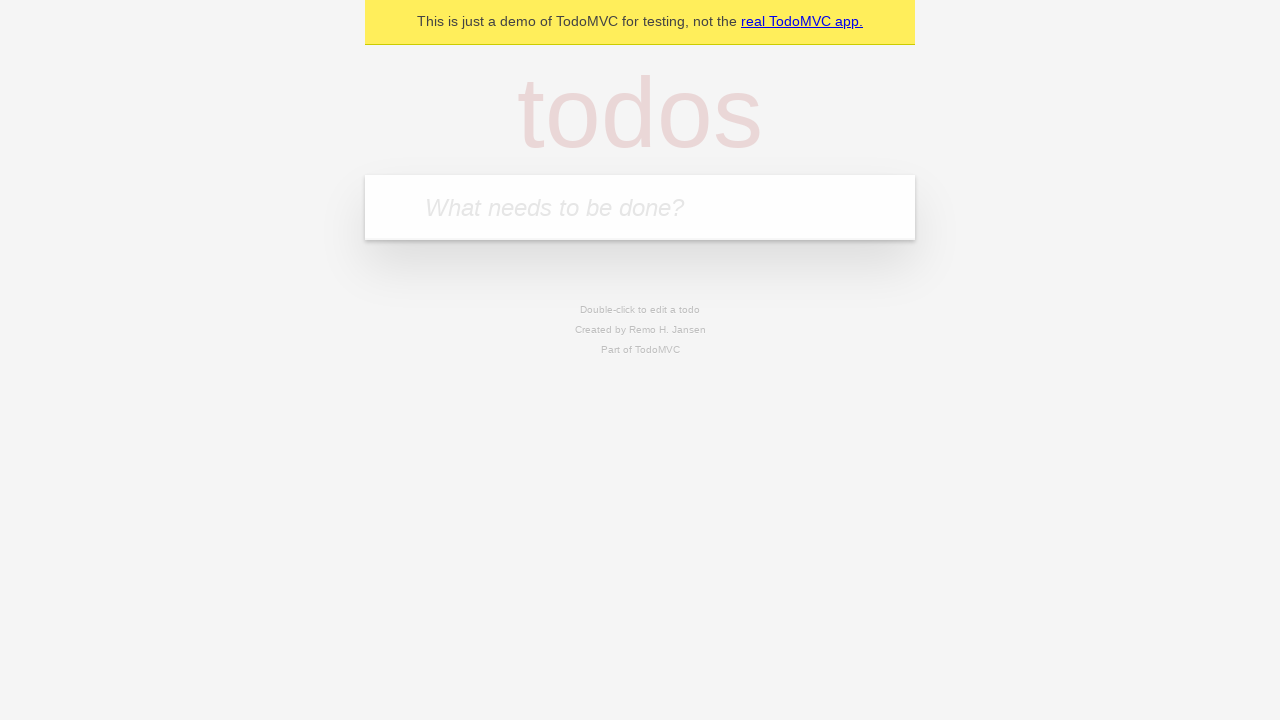

Filled todo input with 'buy some cheese' on internal:attr=[placeholder="What needs to be done?"i]
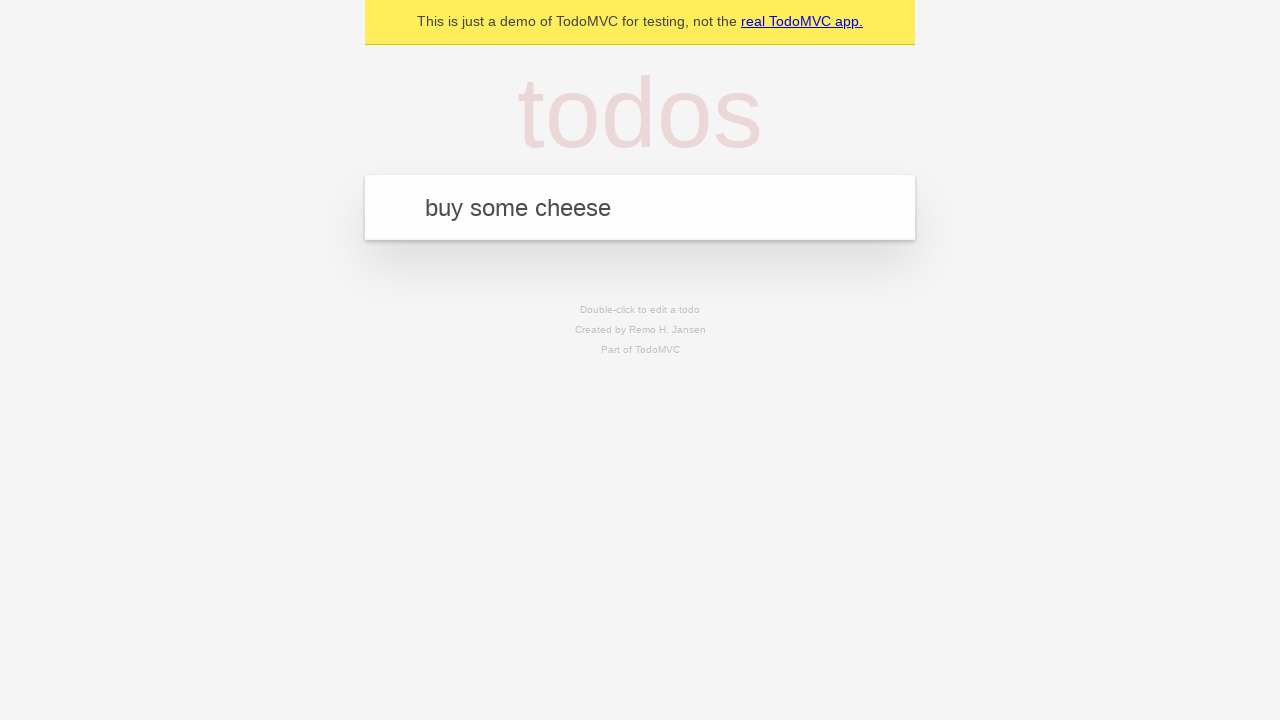

Pressed Enter to create todo 'buy some cheese' on internal:attr=[placeholder="What needs to be done?"i]
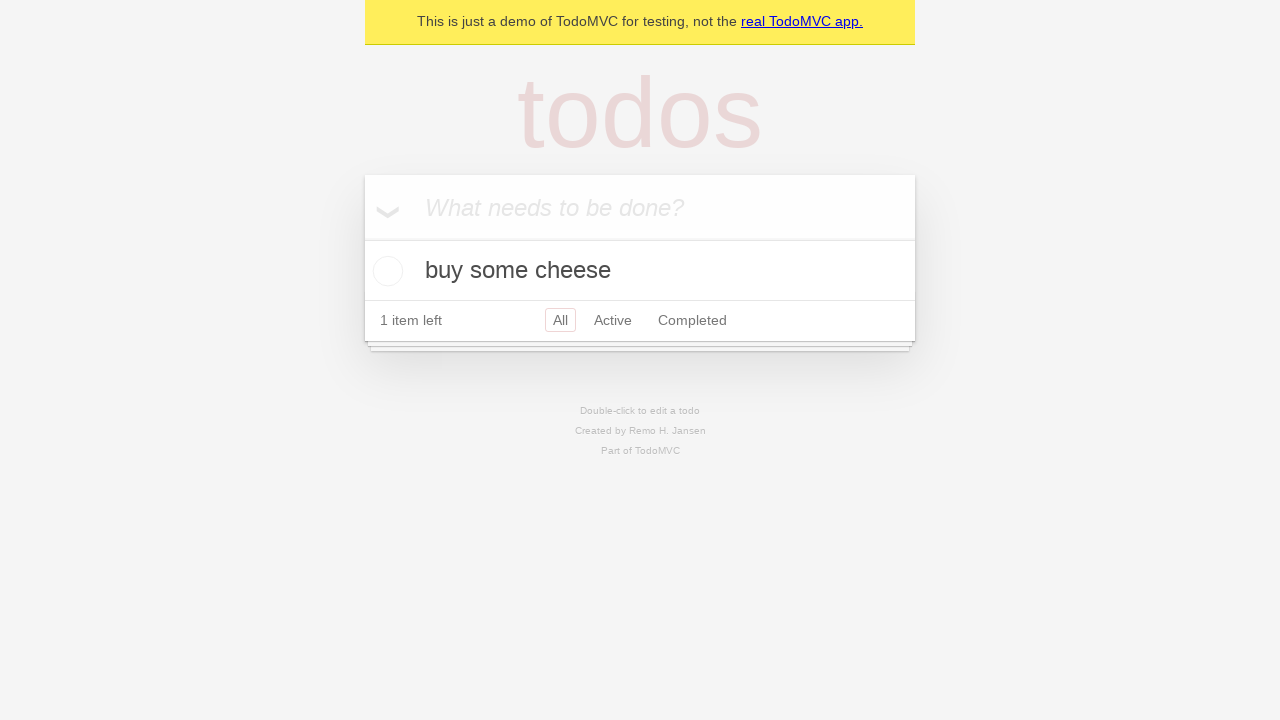

Filled todo input with 'feed the cat' on internal:attr=[placeholder="What needs to be done?"i]
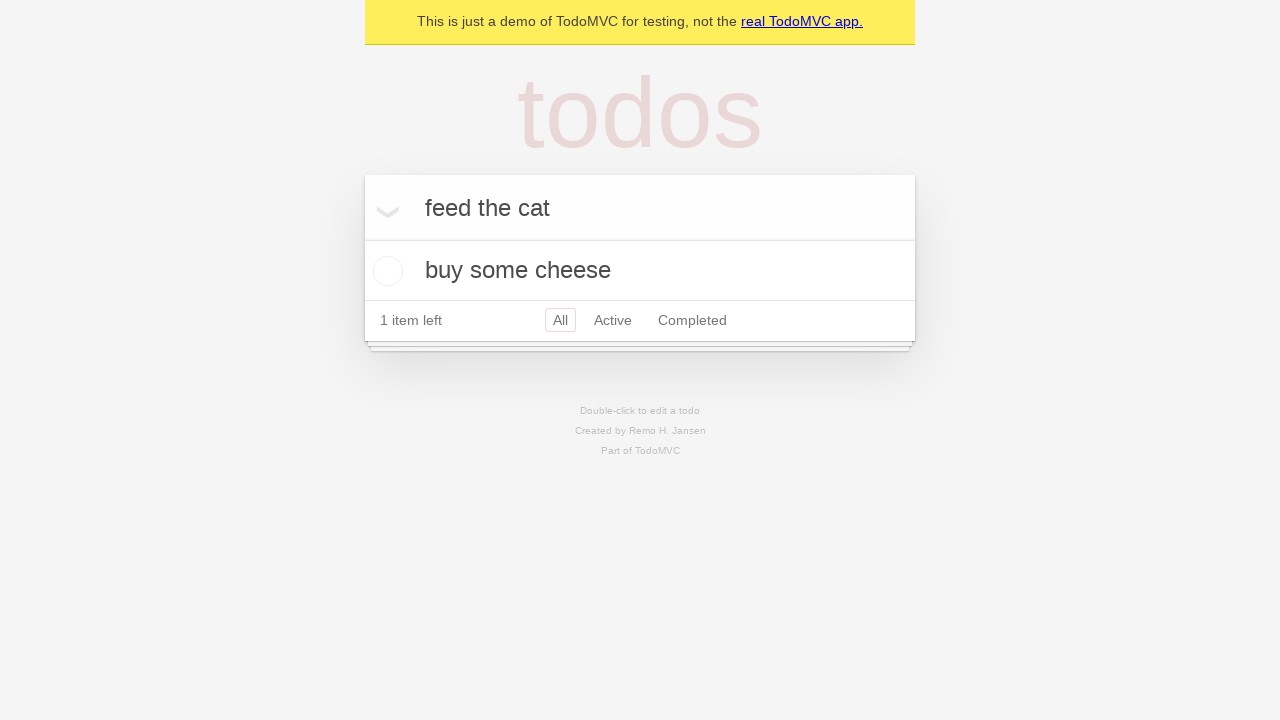

Pressed Enter to create todo 'feed the cat' on internal:attr=[placeholder="What needs to be done?"i]
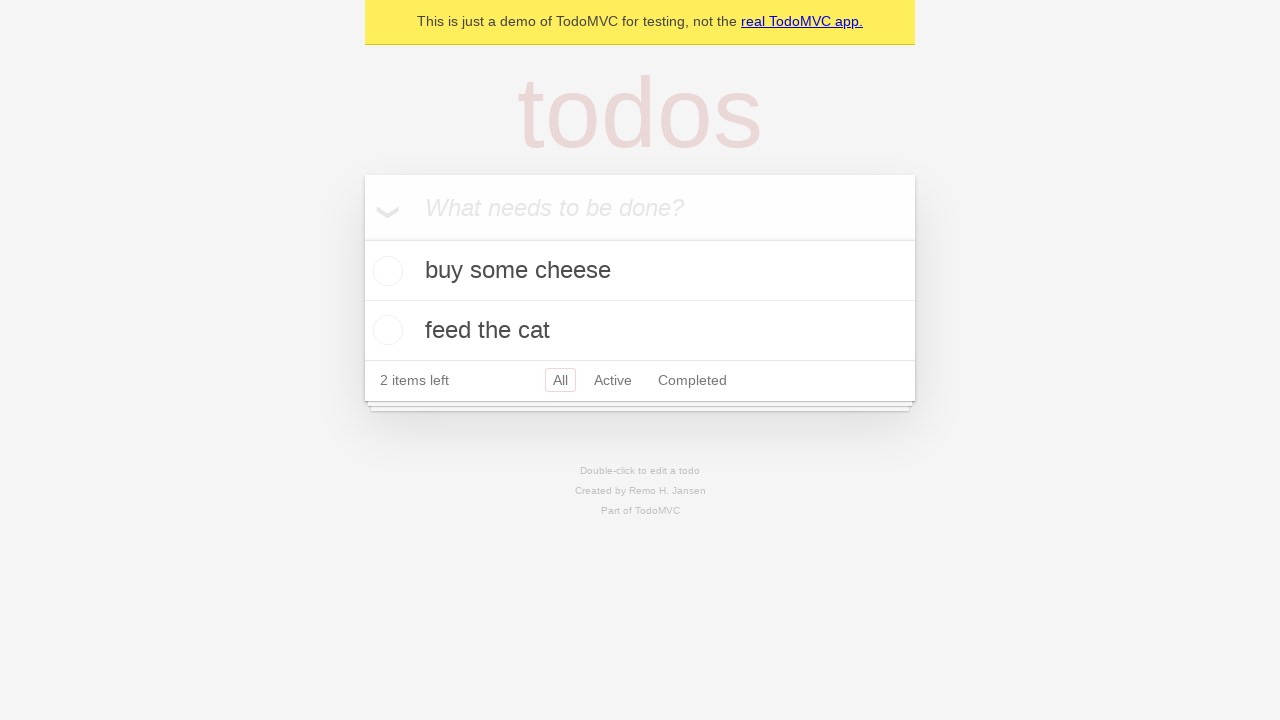

Filled todo input with 'book a doctors appointment' on internal:attr=[placeholder="What needs to be done?"i]
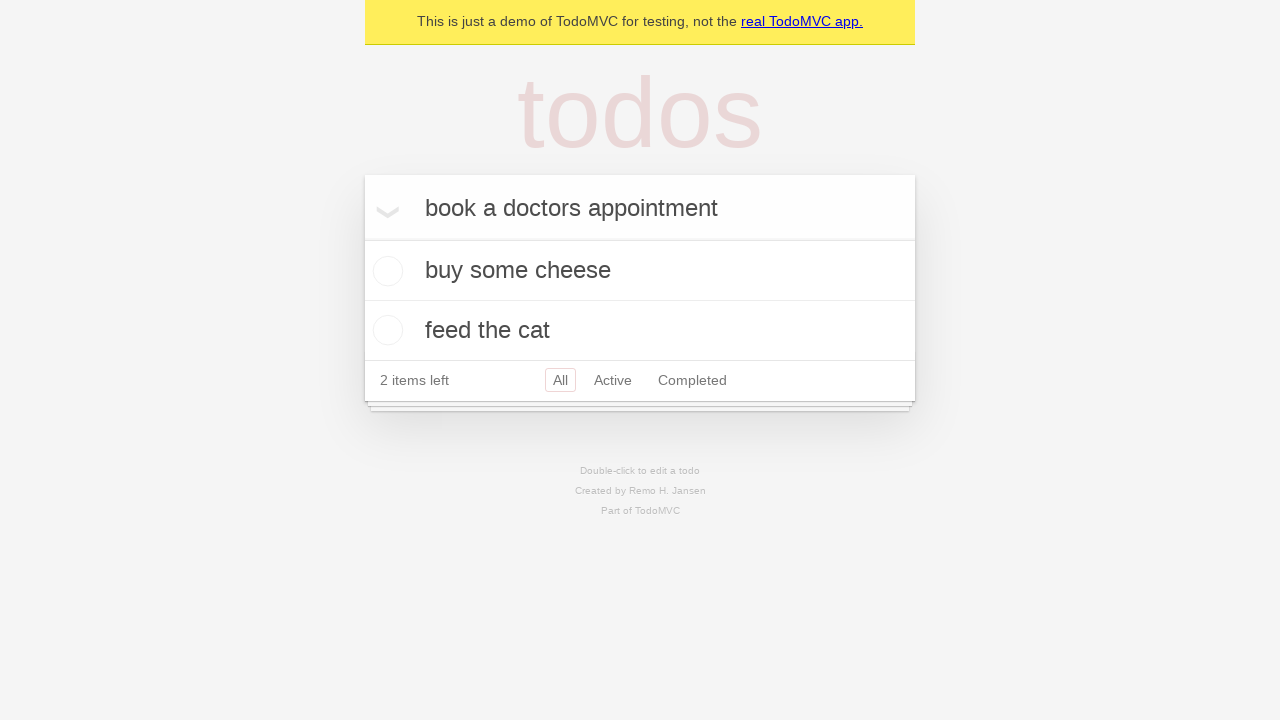

Pressed Enter to create todo 'book a doctors appointment' on internal:attr=[placeholder="What needs to be done?"i]
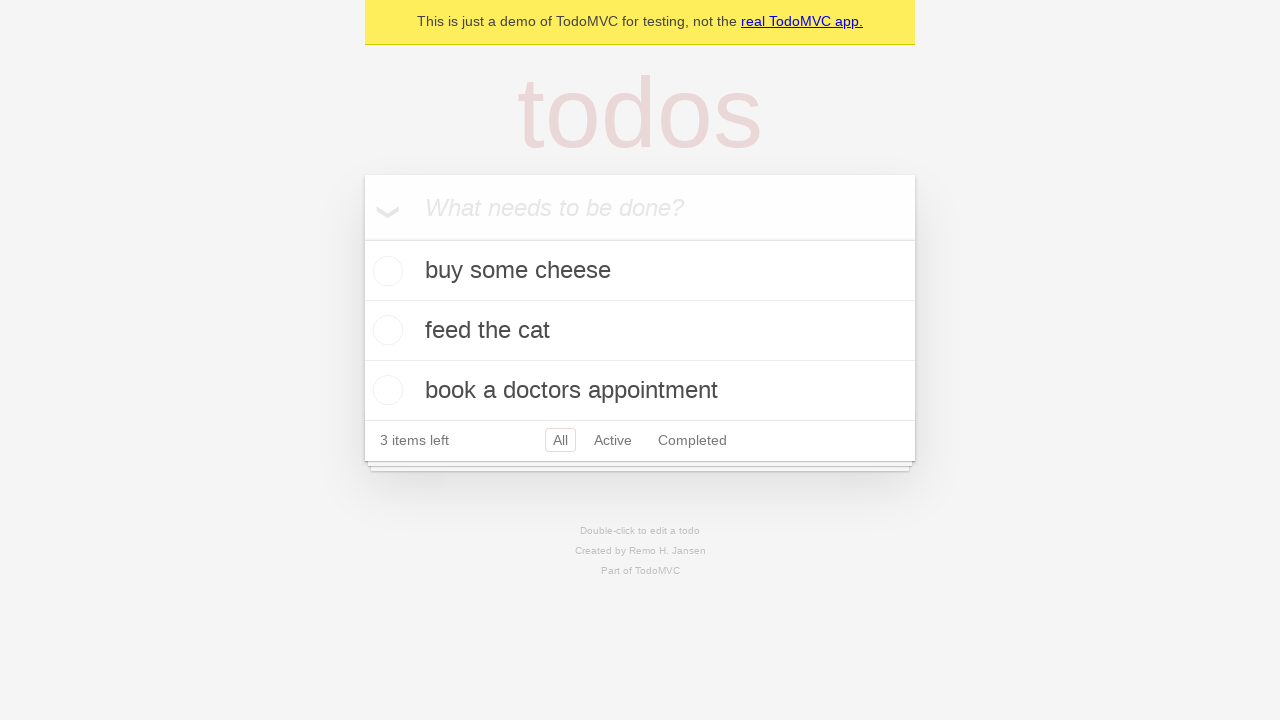

Marked second todo item as completed at (385, 330) on internal:testid=[data-testid="todo-item"s] >> nth=1 >> internal:role=checkbox
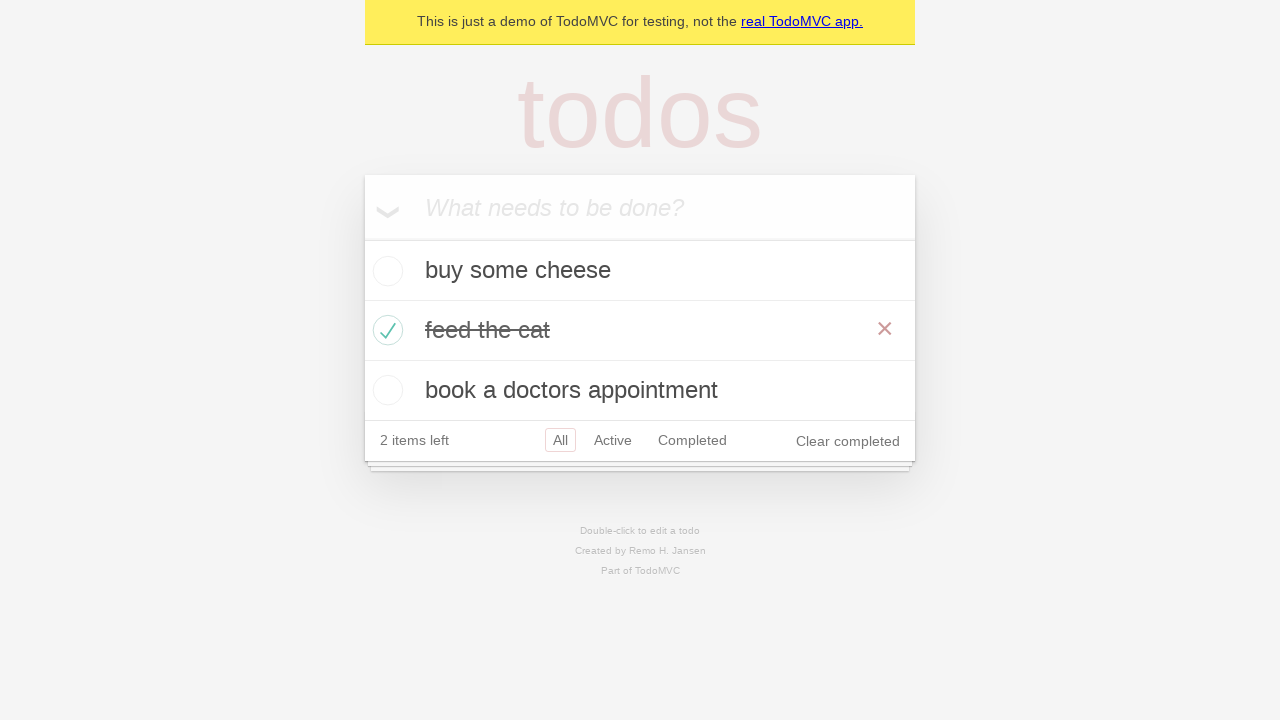

Clicked Completed filter to display only completed items at (692, 440) on internal:role=link[name="Completed"i]
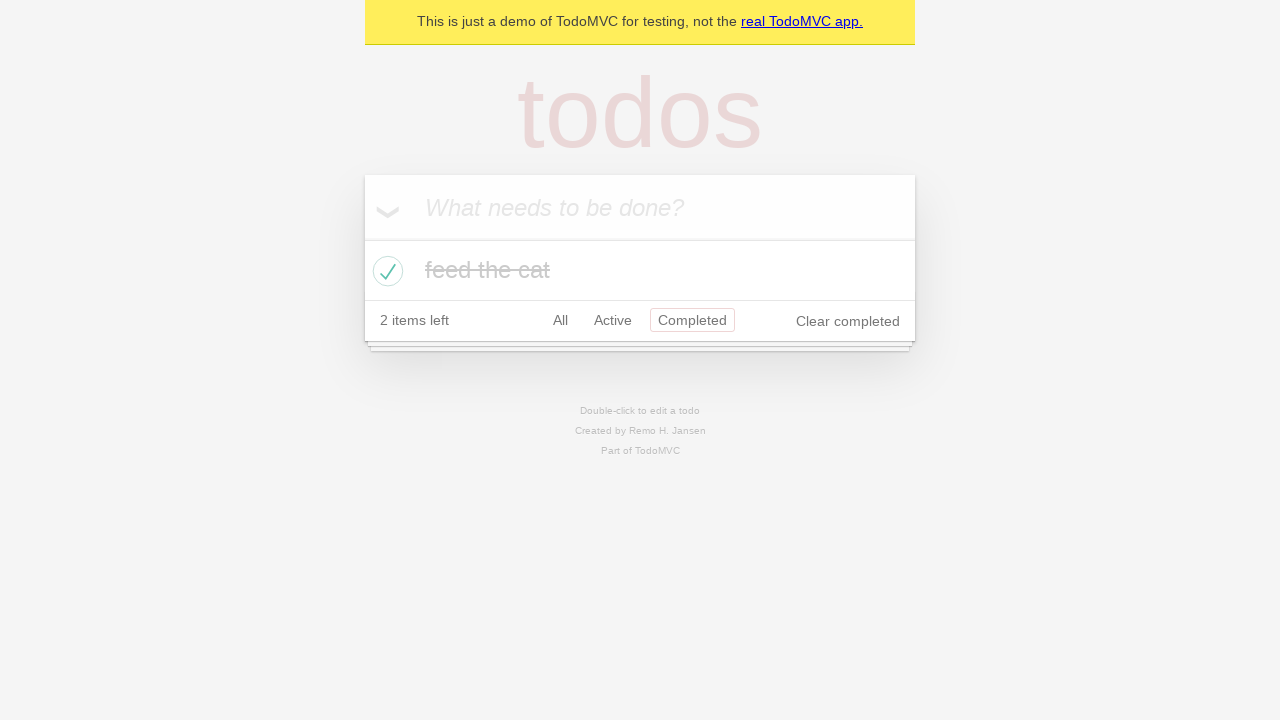

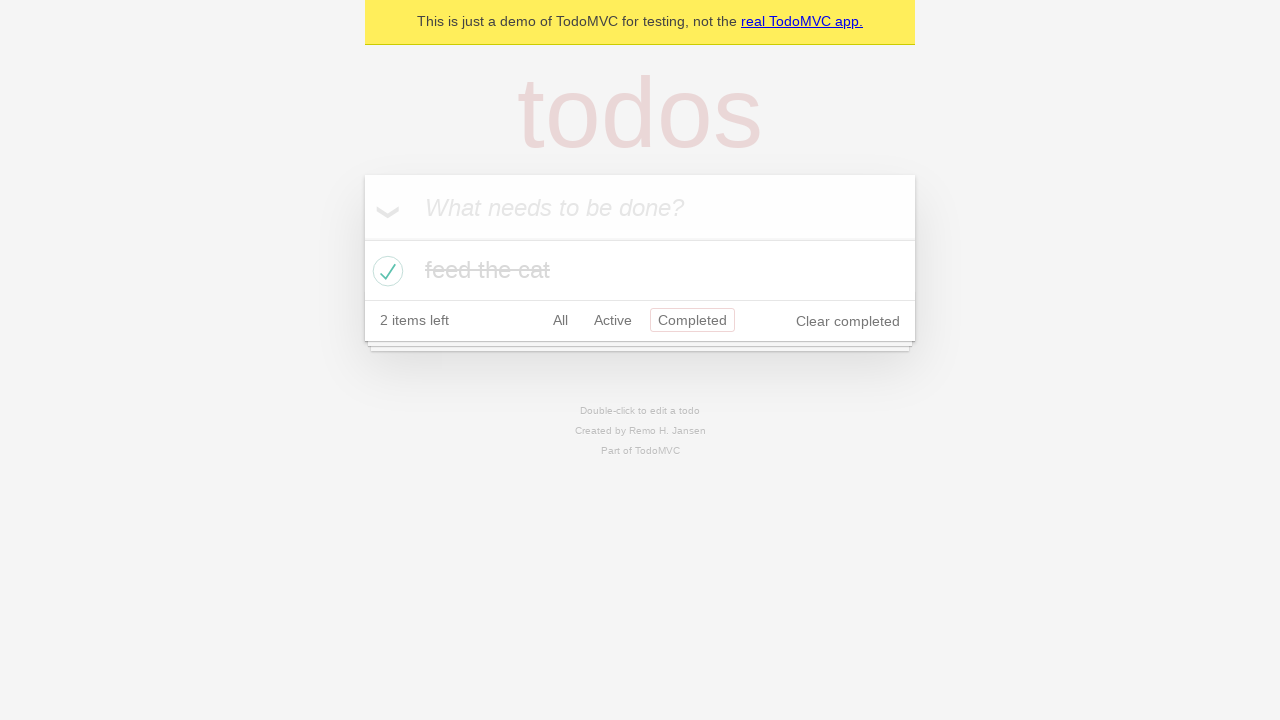